Navigates to the Carousel documentation page and verifies the h1 heading text

Starting URL: https://flowbite-svelte.com/docs/components/carousel

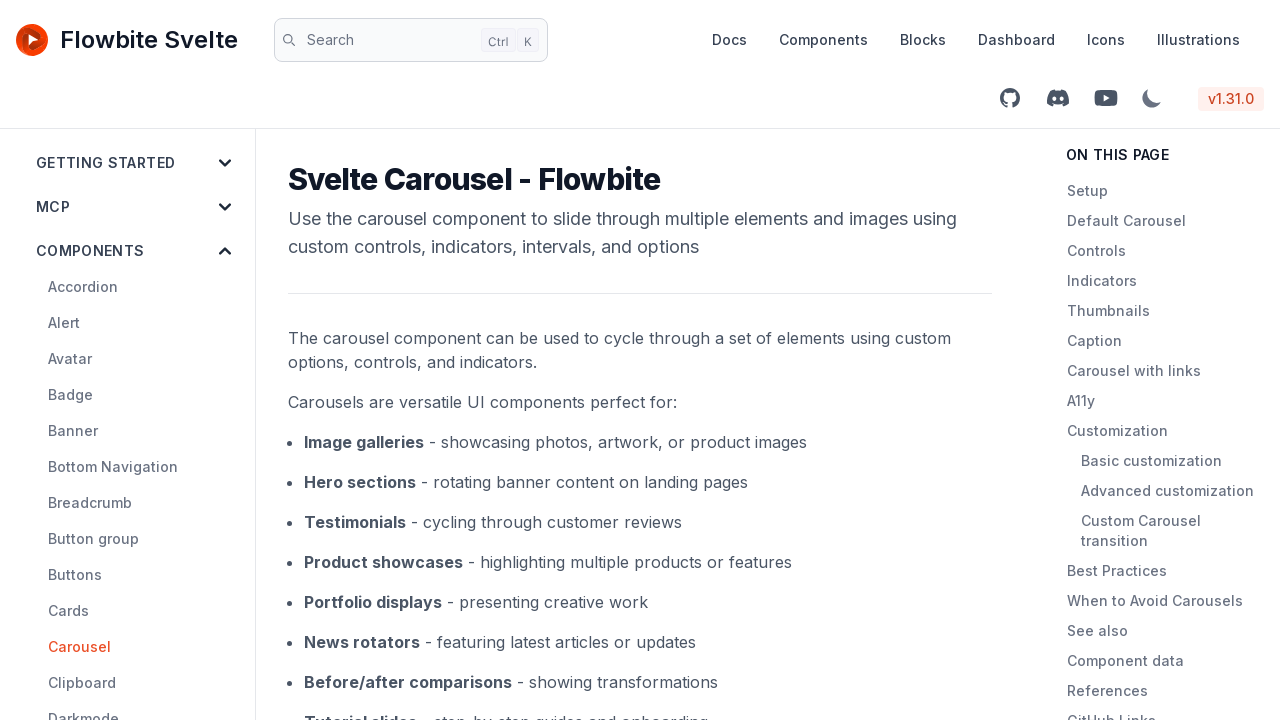

Navigated to Carousel documentation page
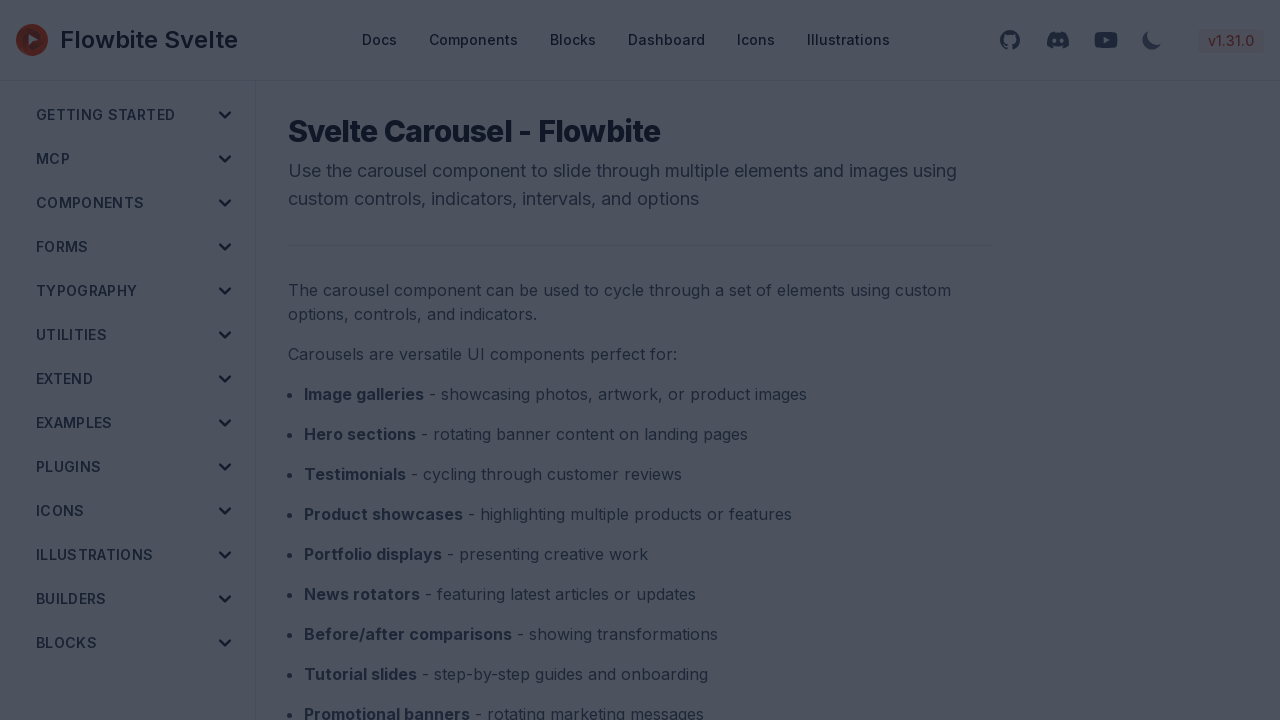

H1 heading loaded on Carousel page
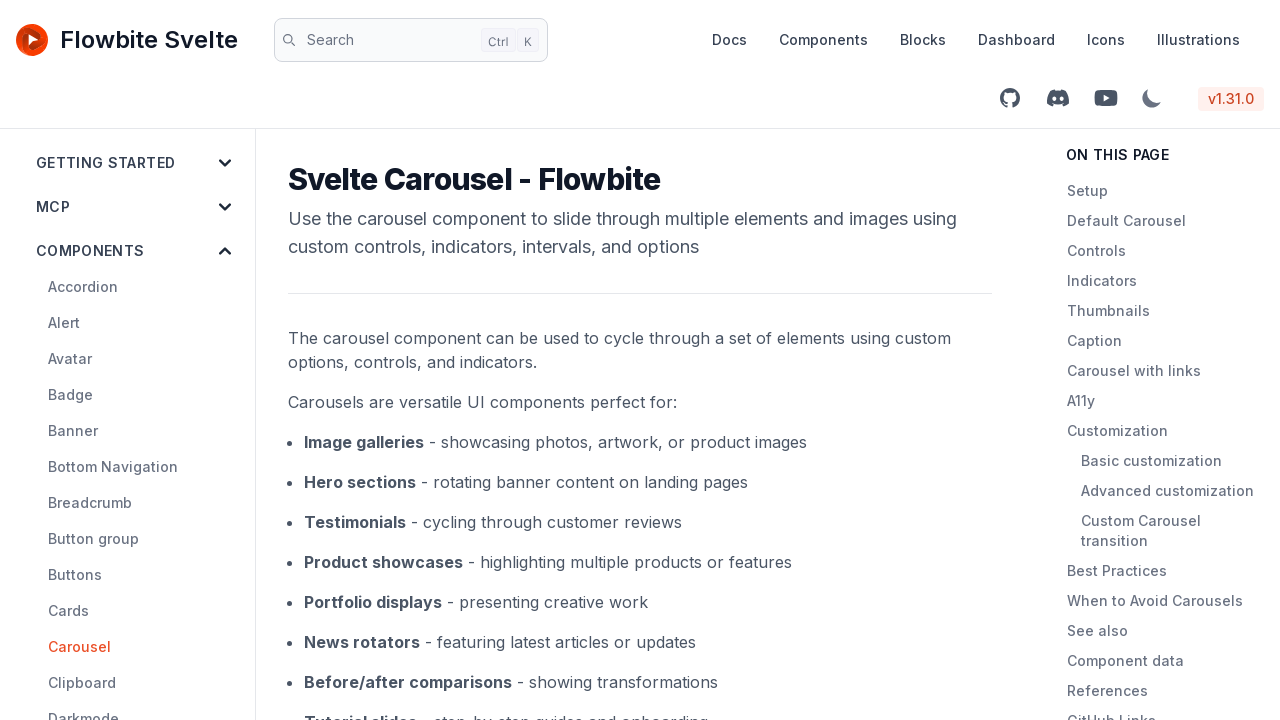

Verified h1 heading text exists
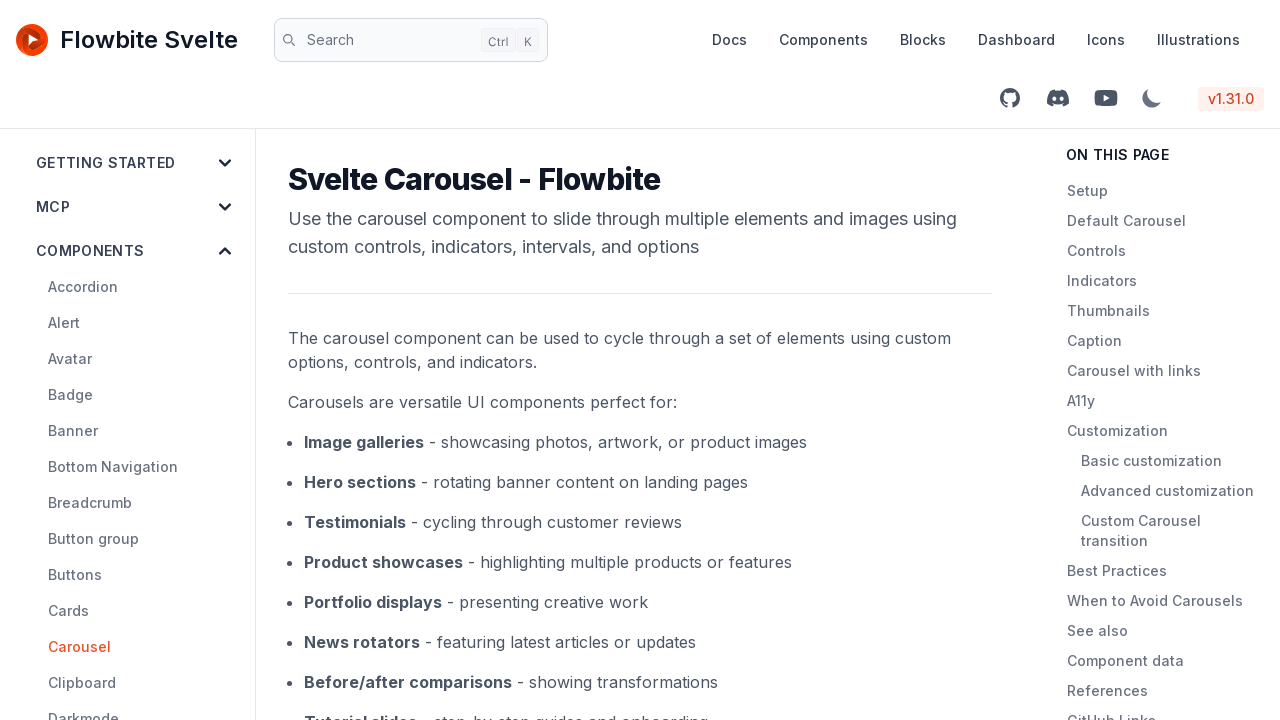

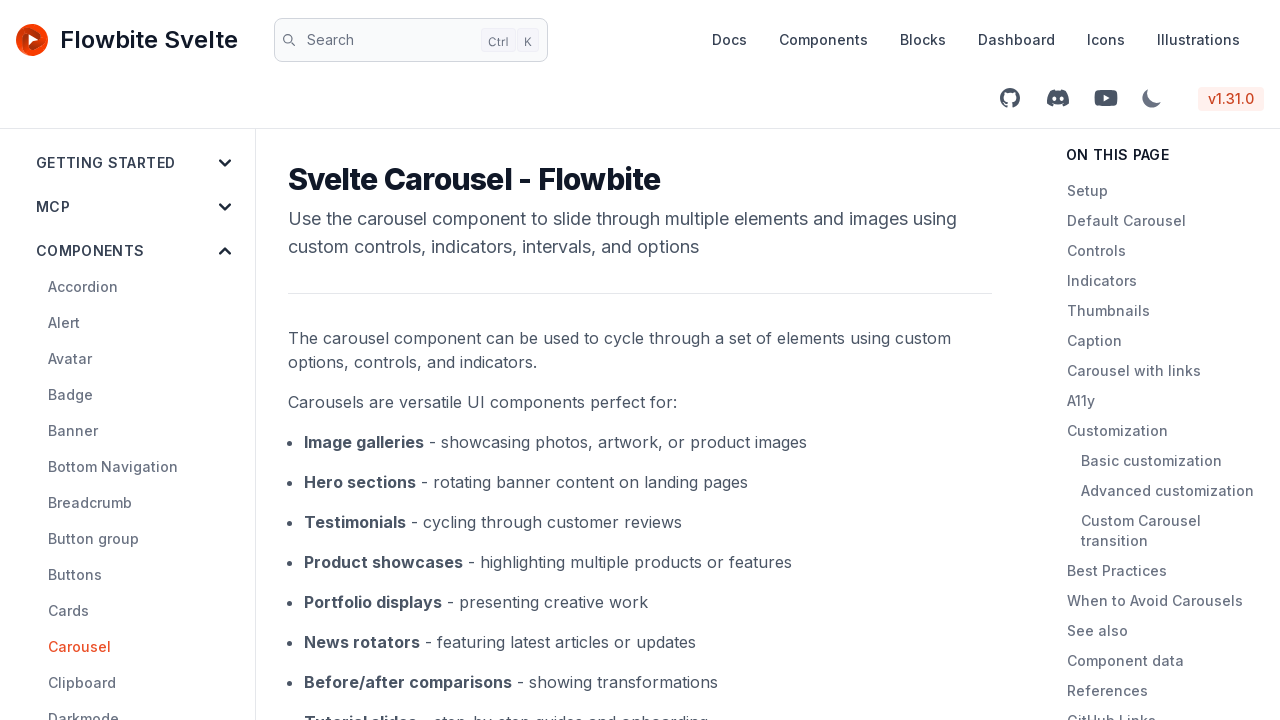